Tests the Automation Exercise website by verifying links exist on the homepage, clicking on the Products link, and checking that a special offer element is displayed on the products page.

Starting URL: https://www.automationexercise.com/

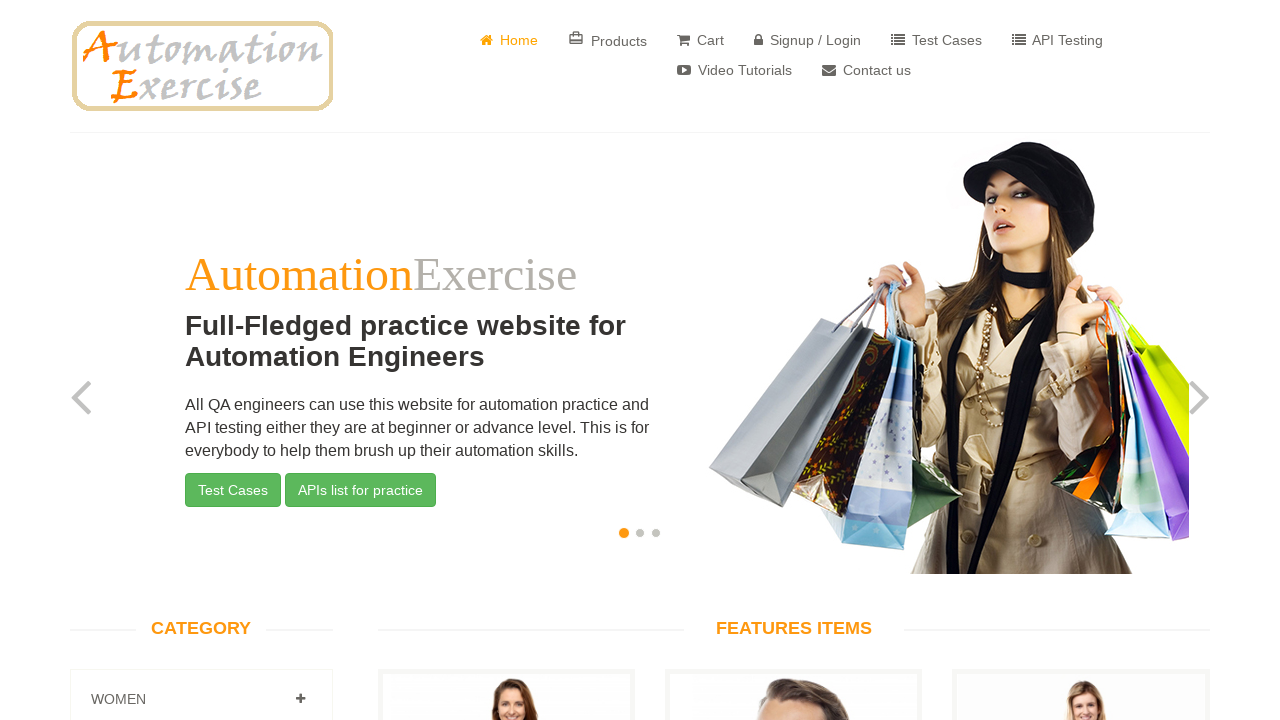

Retrieved all links from the homepage
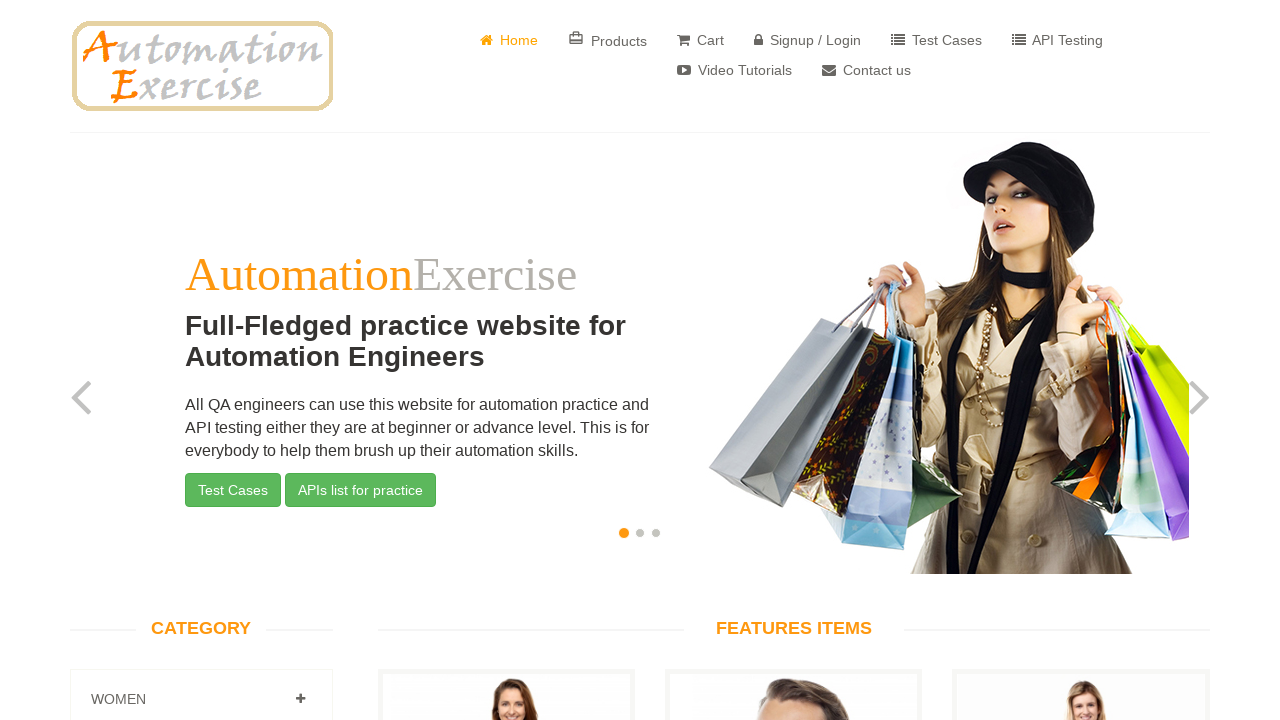

Verified that links exist on the homepage
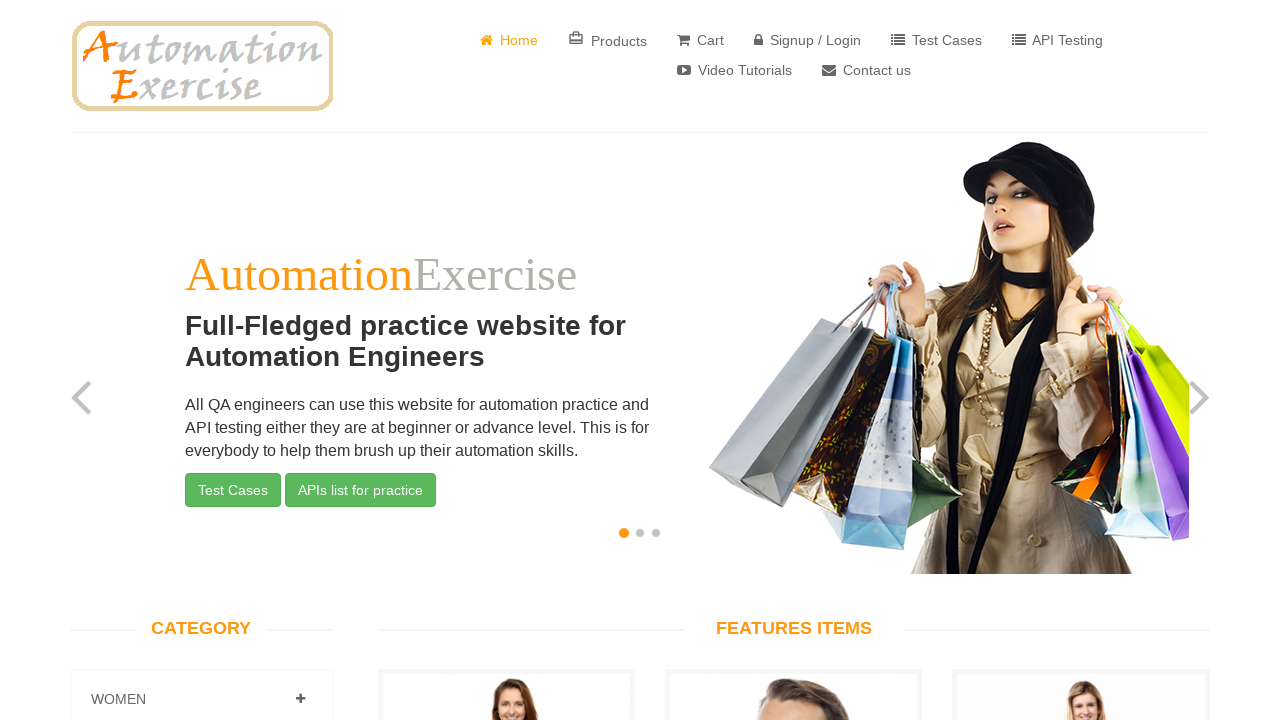

Clicked on the Products link at (608, 40) on a:has-text('Products')
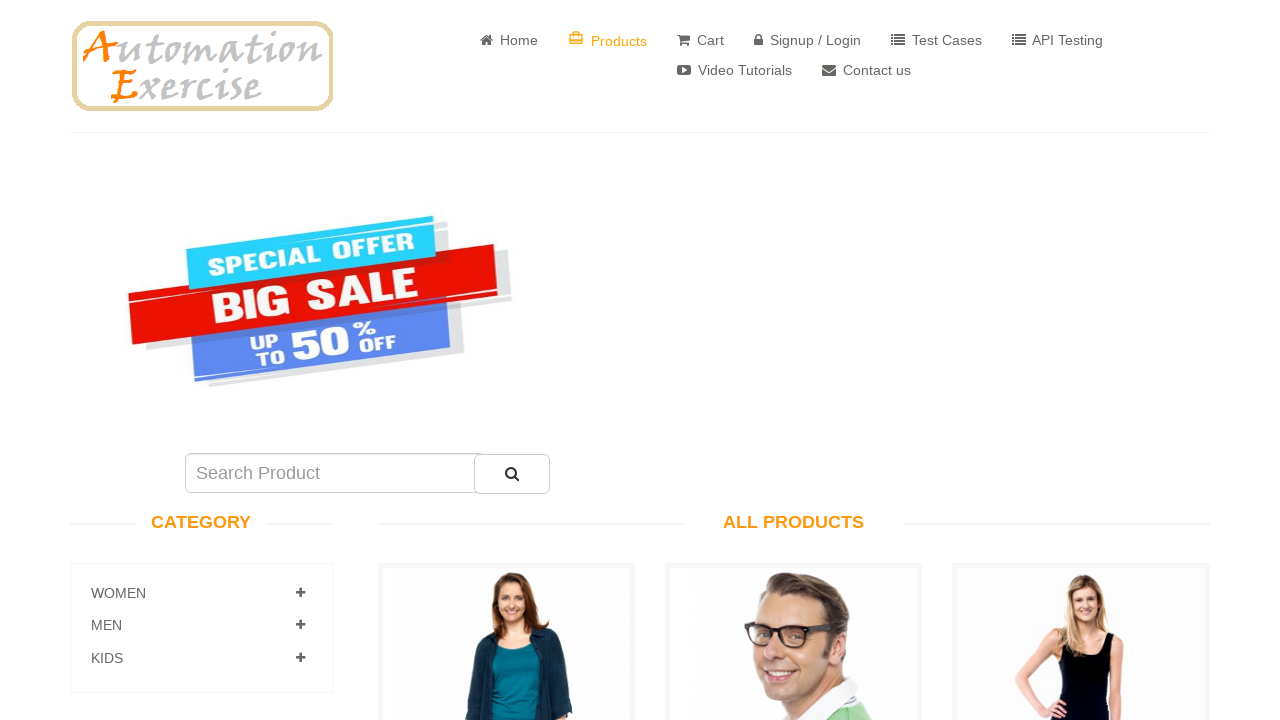

Waited for special offer element to load
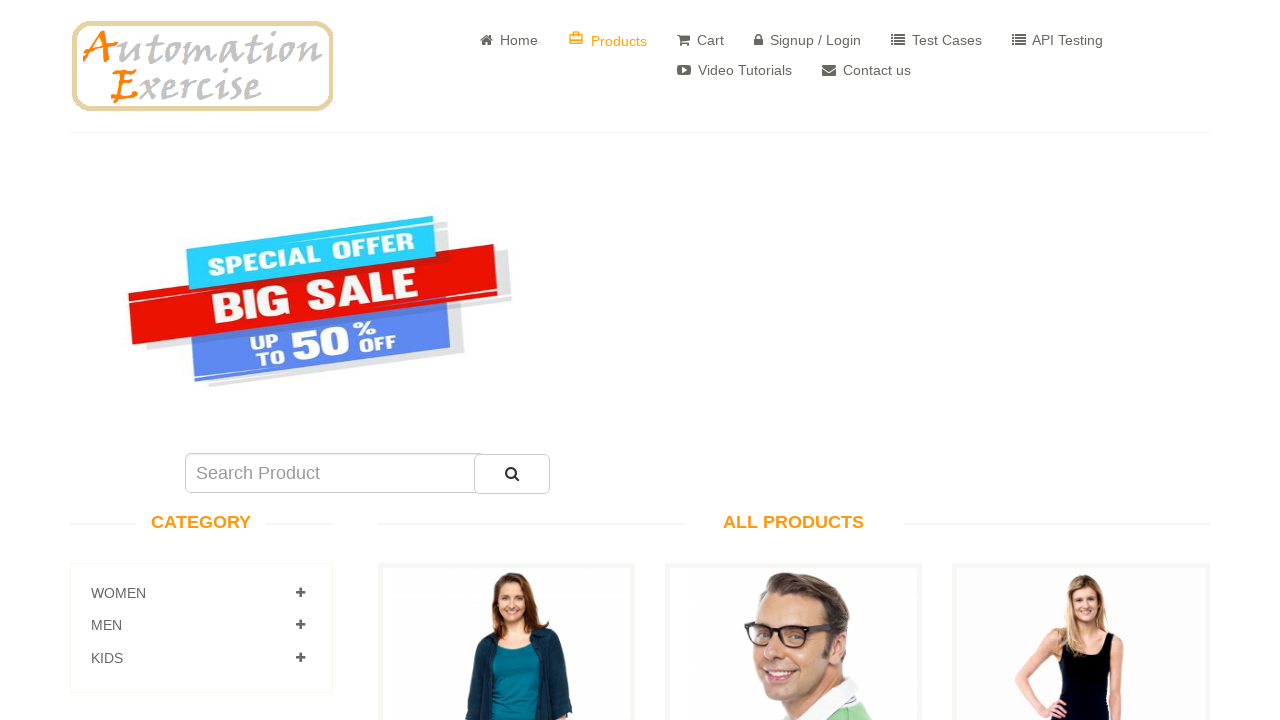

Located the special offer element
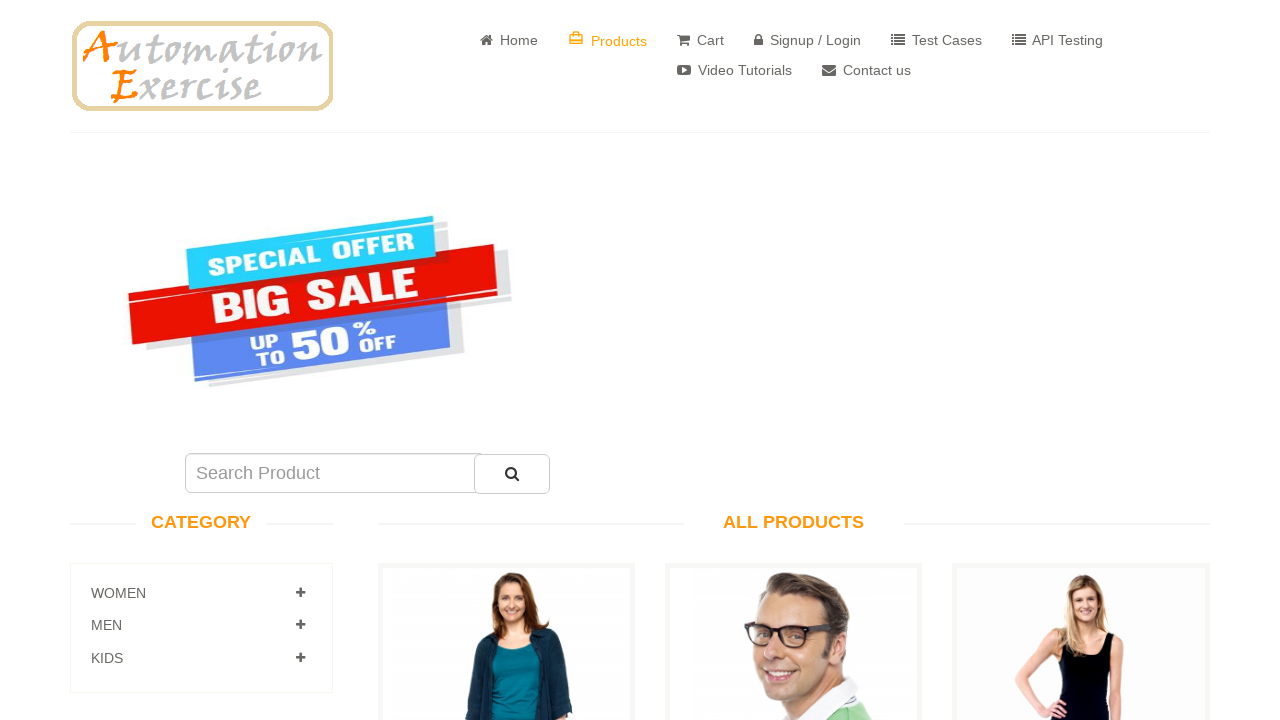

Verified that the special offer element is visible on the products page
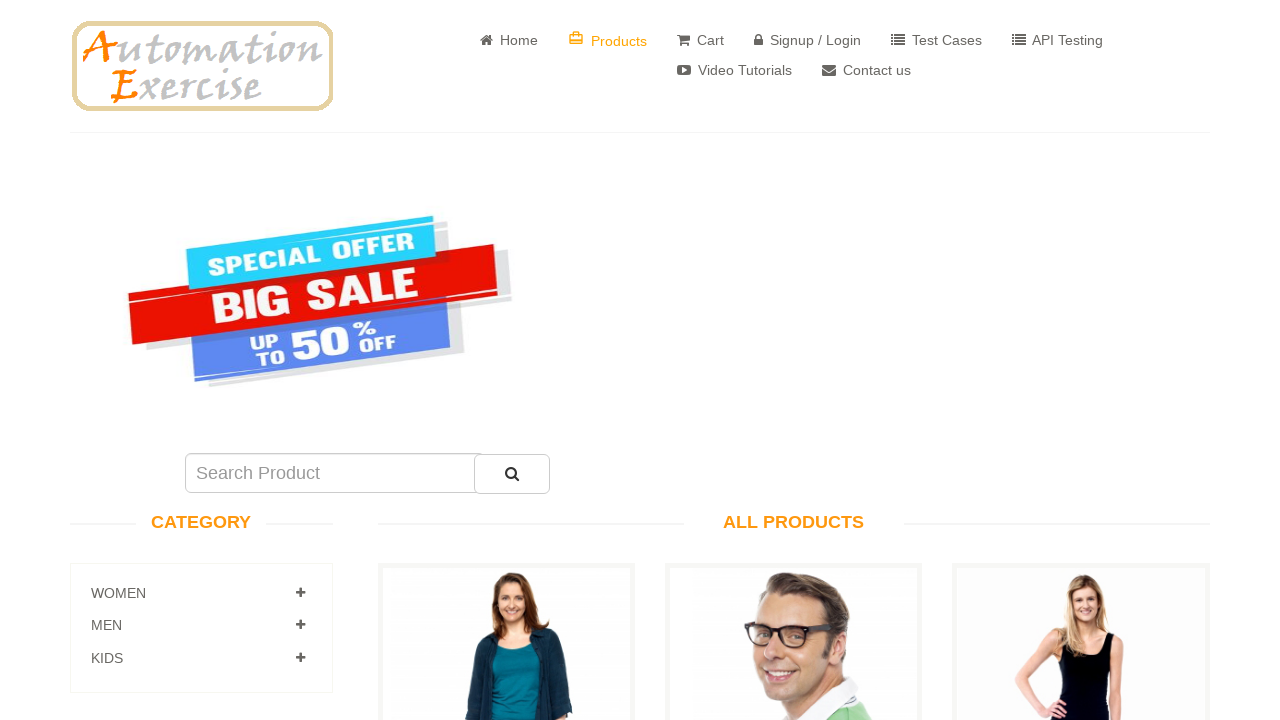

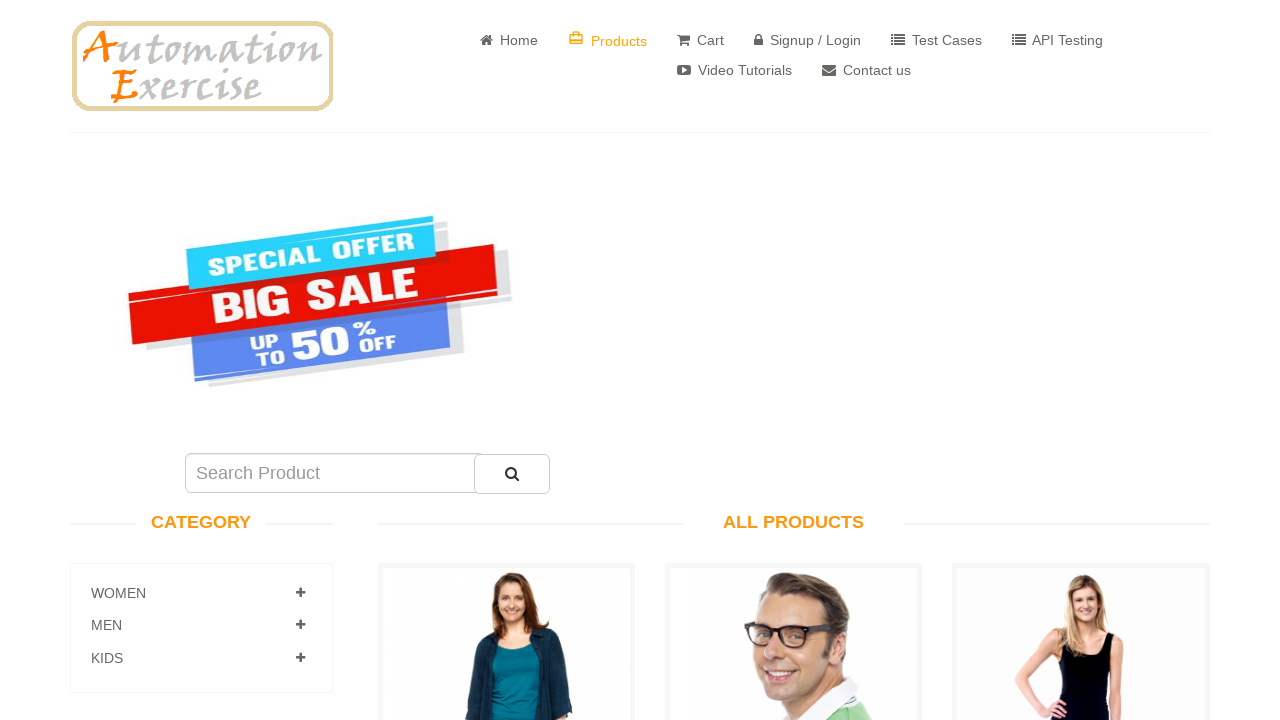